Tests Bootstrap-style multi-select dropdown functionality by clicking to open the dropdown and selecting multiple options including specific items by index and by text value

Starting URL: https://semantic-ui.com/modules/dropdown.html

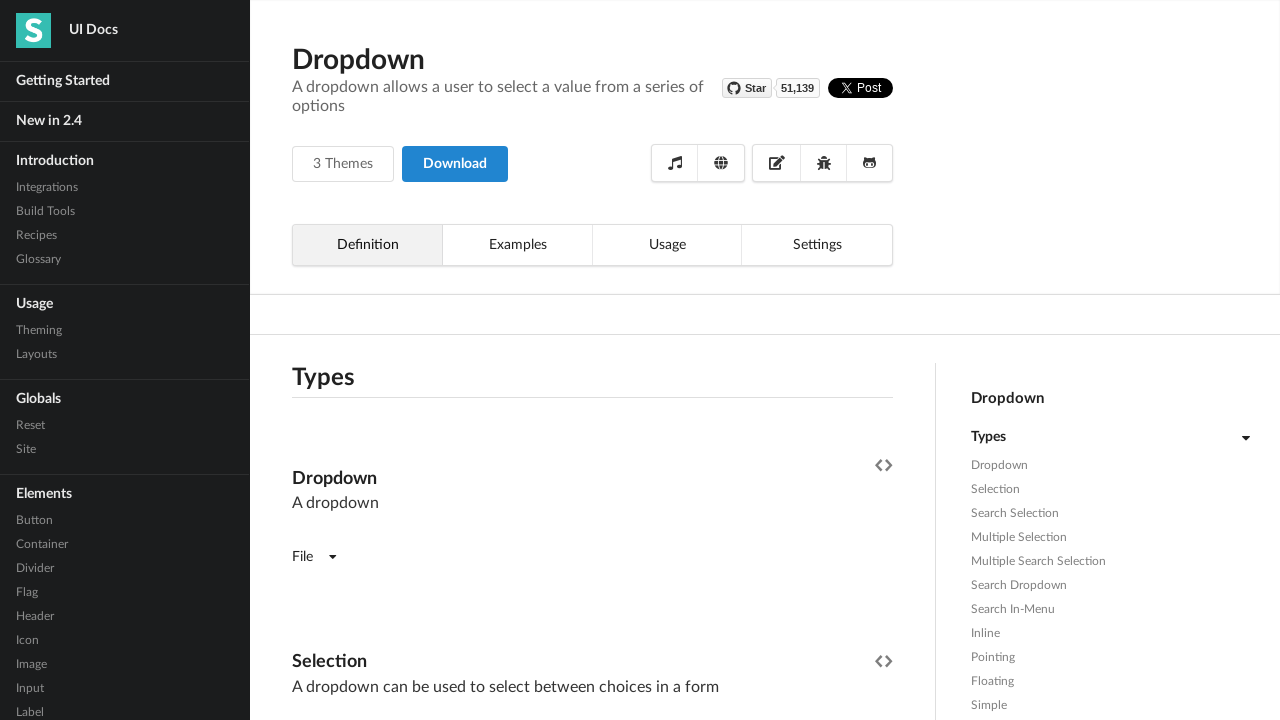

Clicked on the multi-select dropdown to open it at (592, 361) on div.ui.fluid.dropdown.selection.multiple
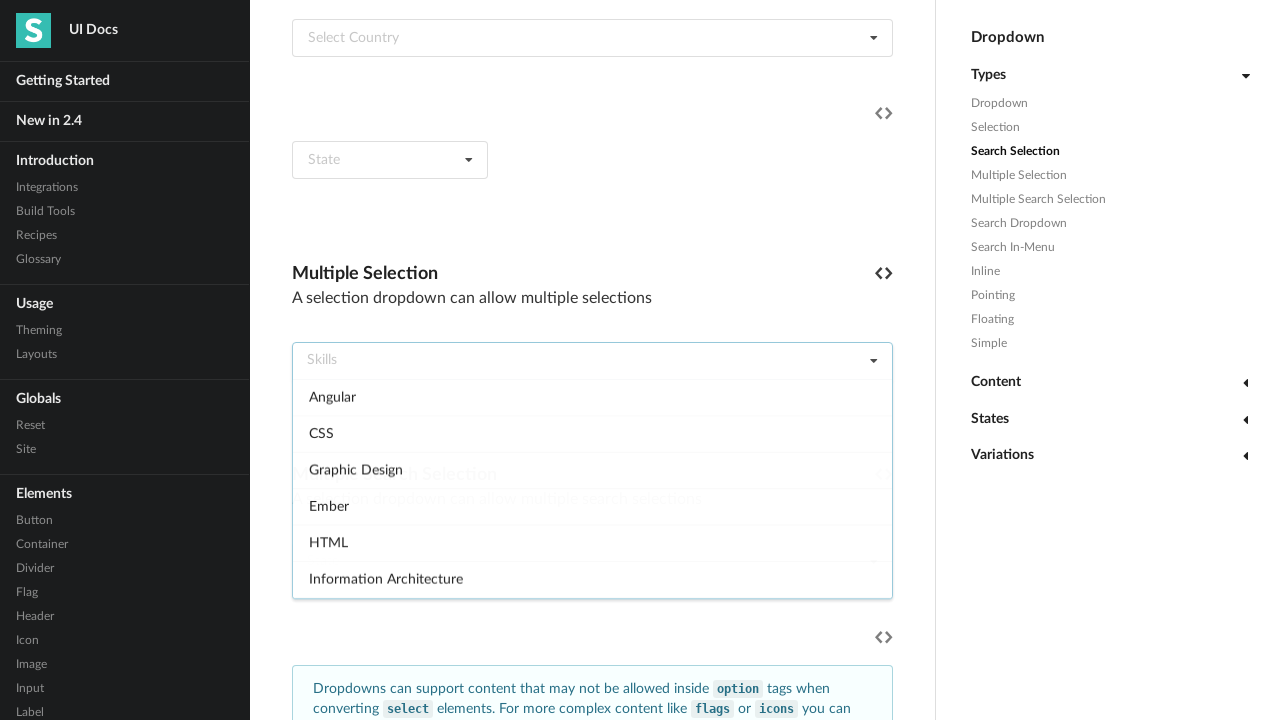

Dropdown menu became visible
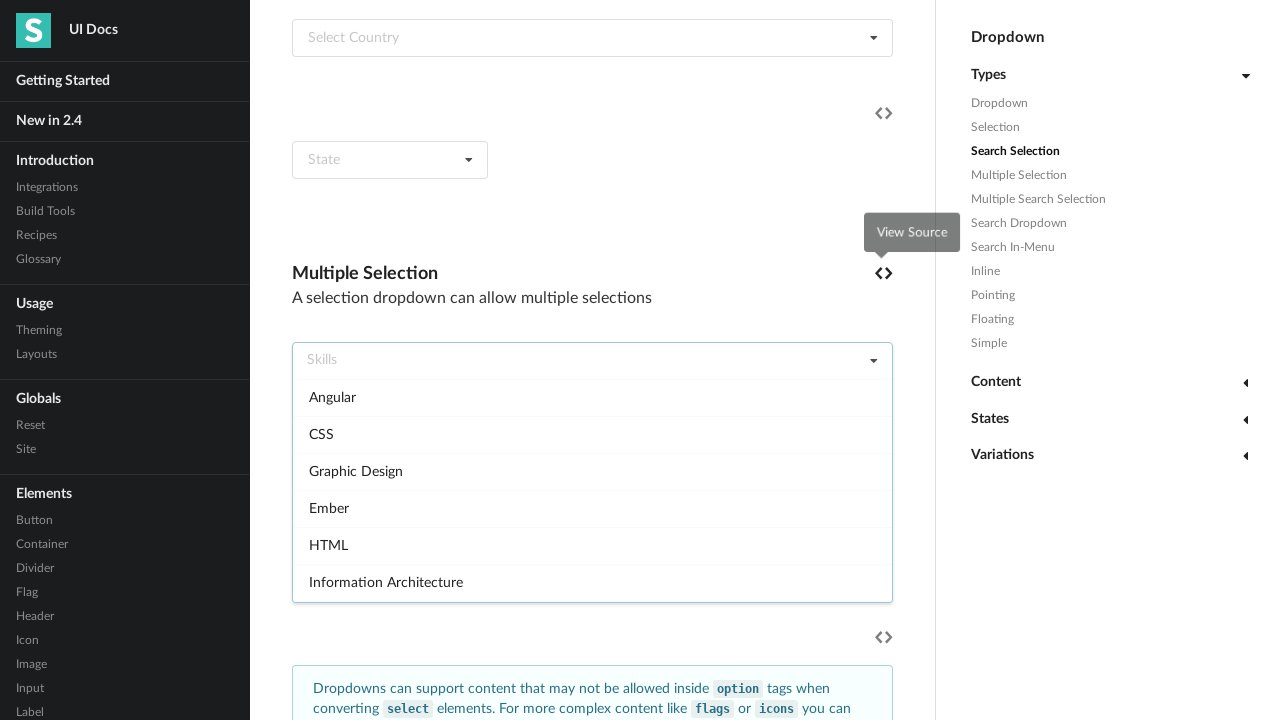

Selected the 8th option in the dropdown at (592, 490) on div.menu.transition.visible >> div >> nth=7
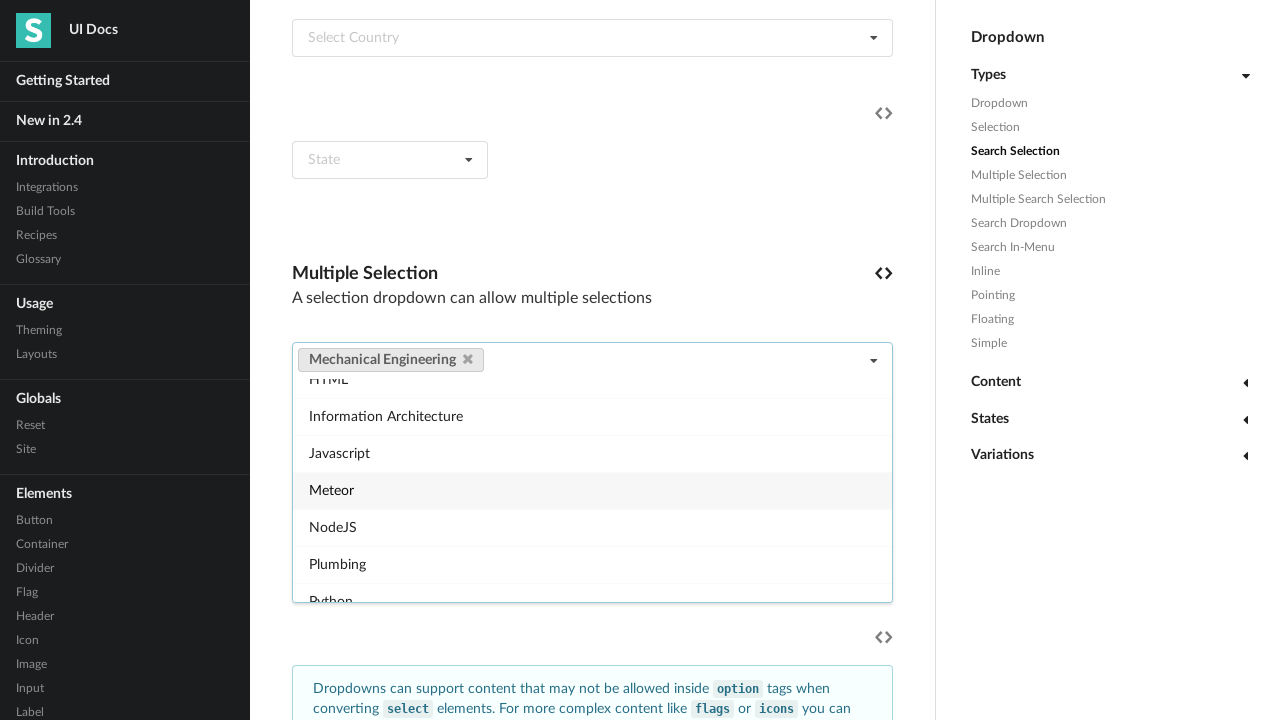

Selected the 9th option in the dropdown at (592, 490) on div.menu.transition.visible >> div >> nth=8
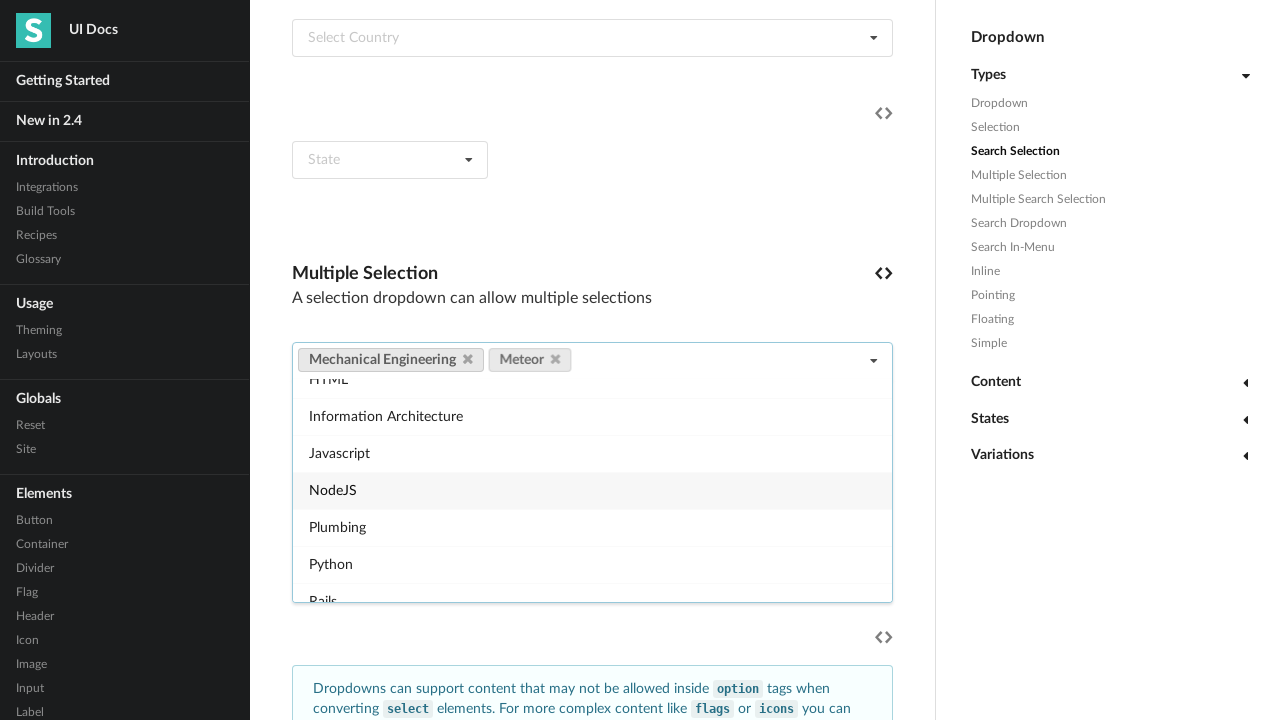

Selected the 'HTML' option in the dropdown at (592, 397) on div.menu.transition.visible >> text=HTML
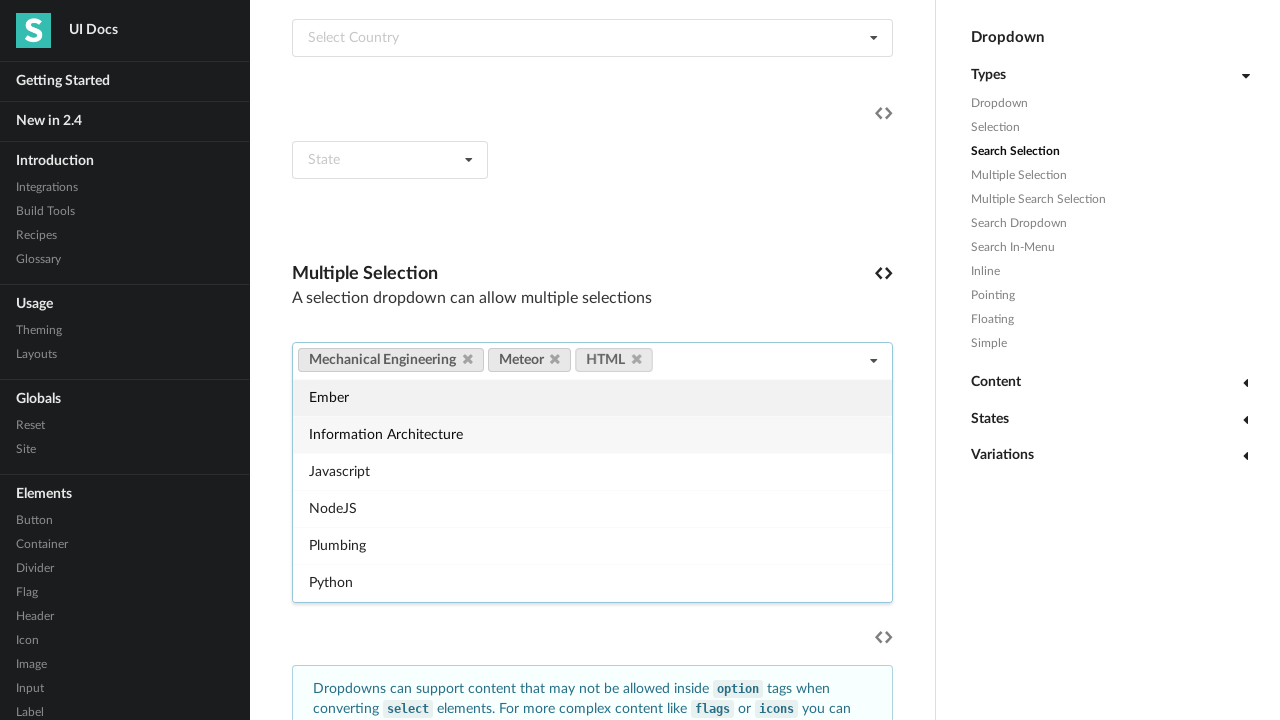

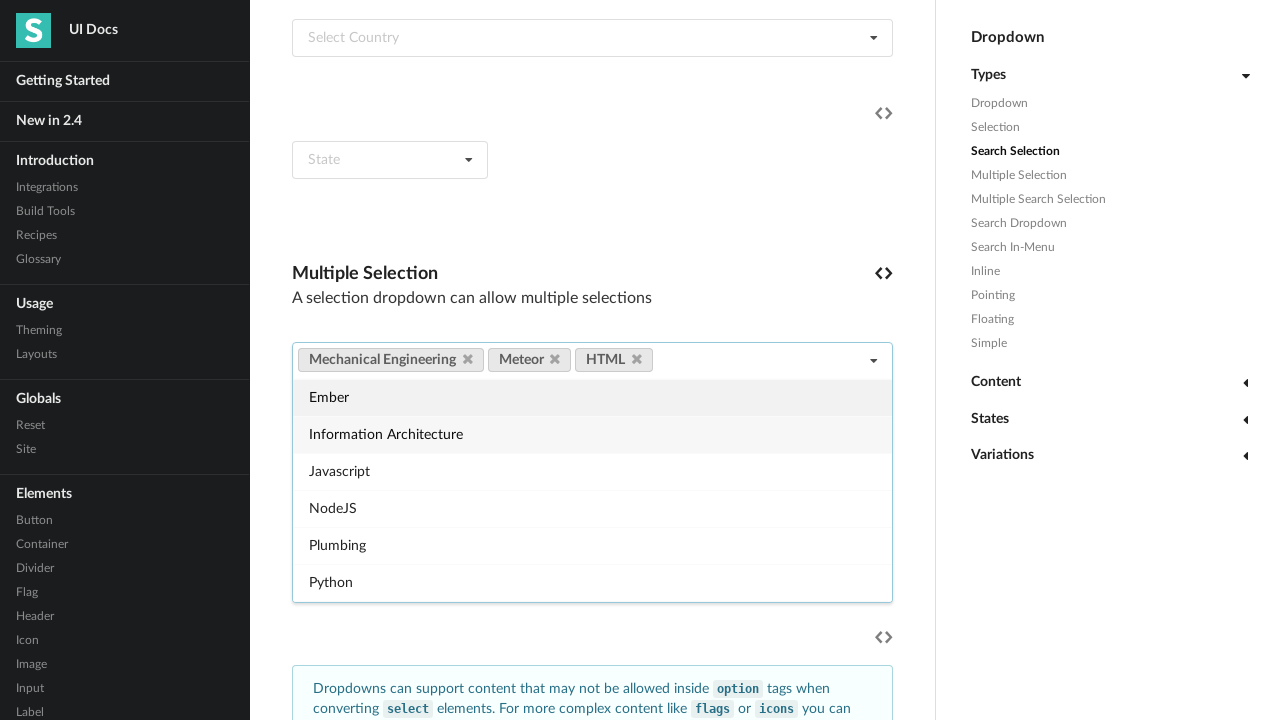